Navigates to a page with a static web table and verifies that the table structure (rows and columns) is present and accessible

Starting URL: http://only-testing-blog.blogspot.in/2013/09/test.html

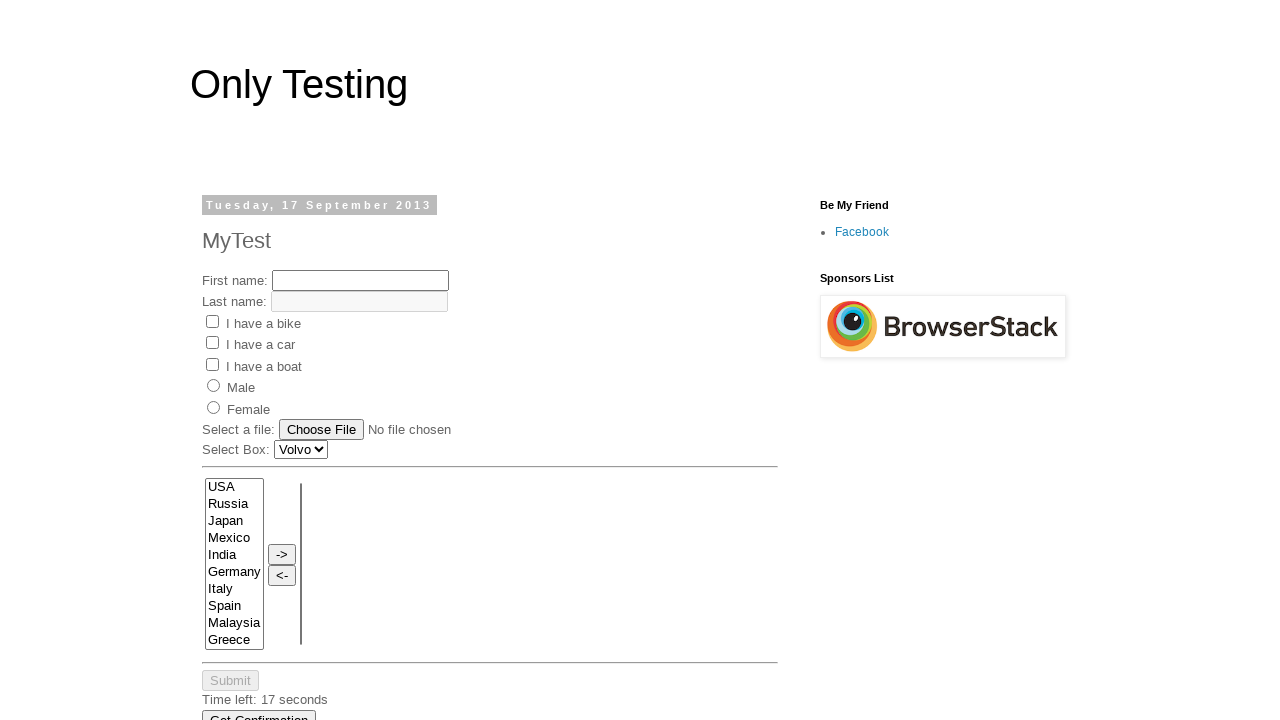

Navigated to test page with static web table
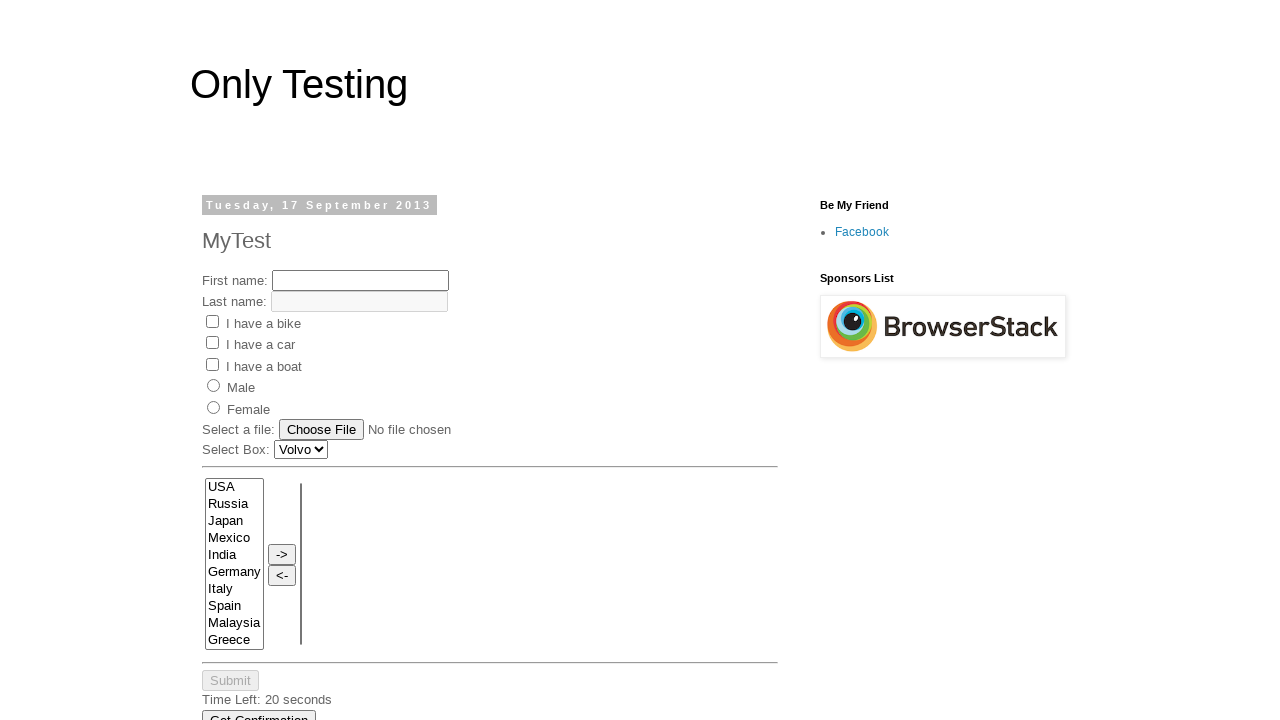

Table rows loaded successfully
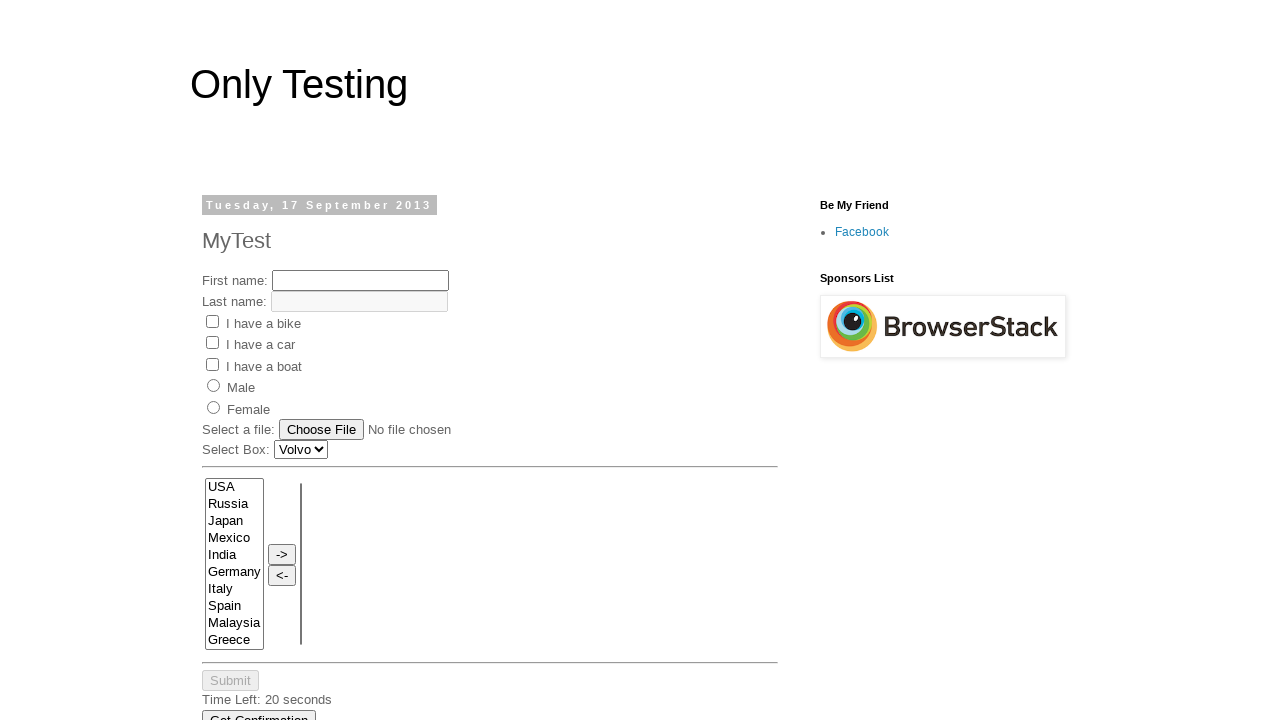

Verified first table row is present and accessible
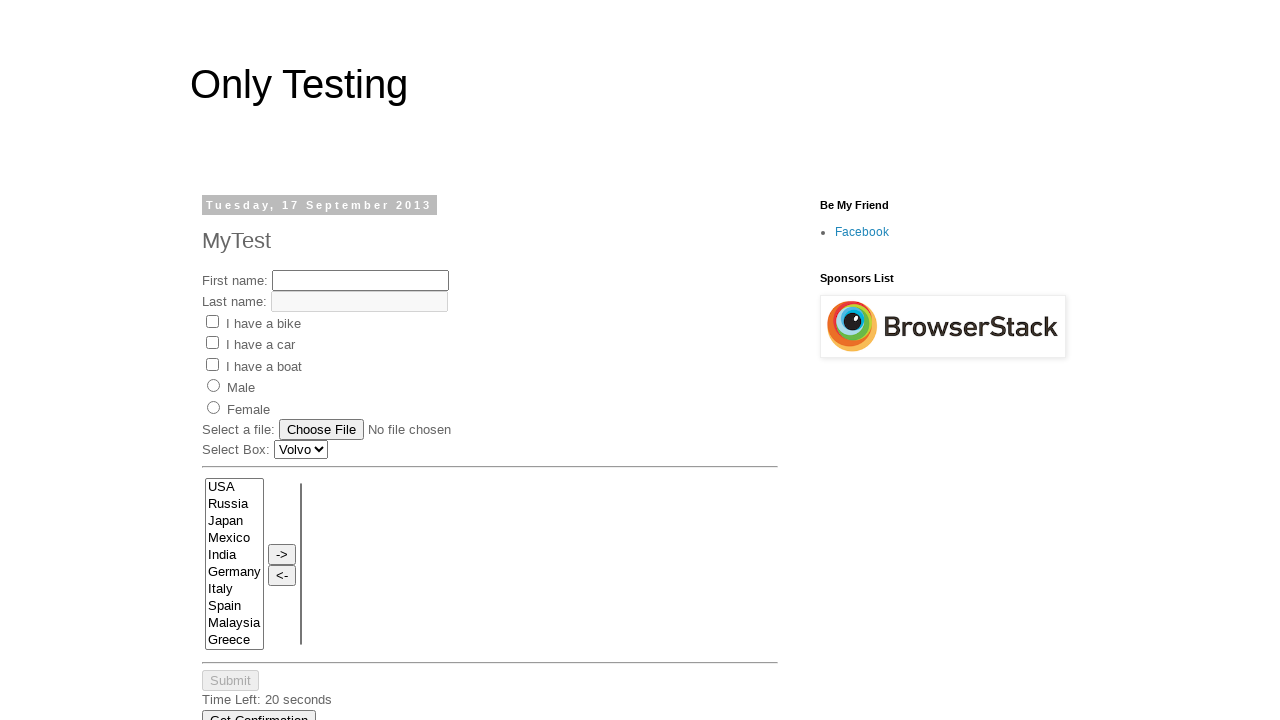

Verified table columns are present in first row
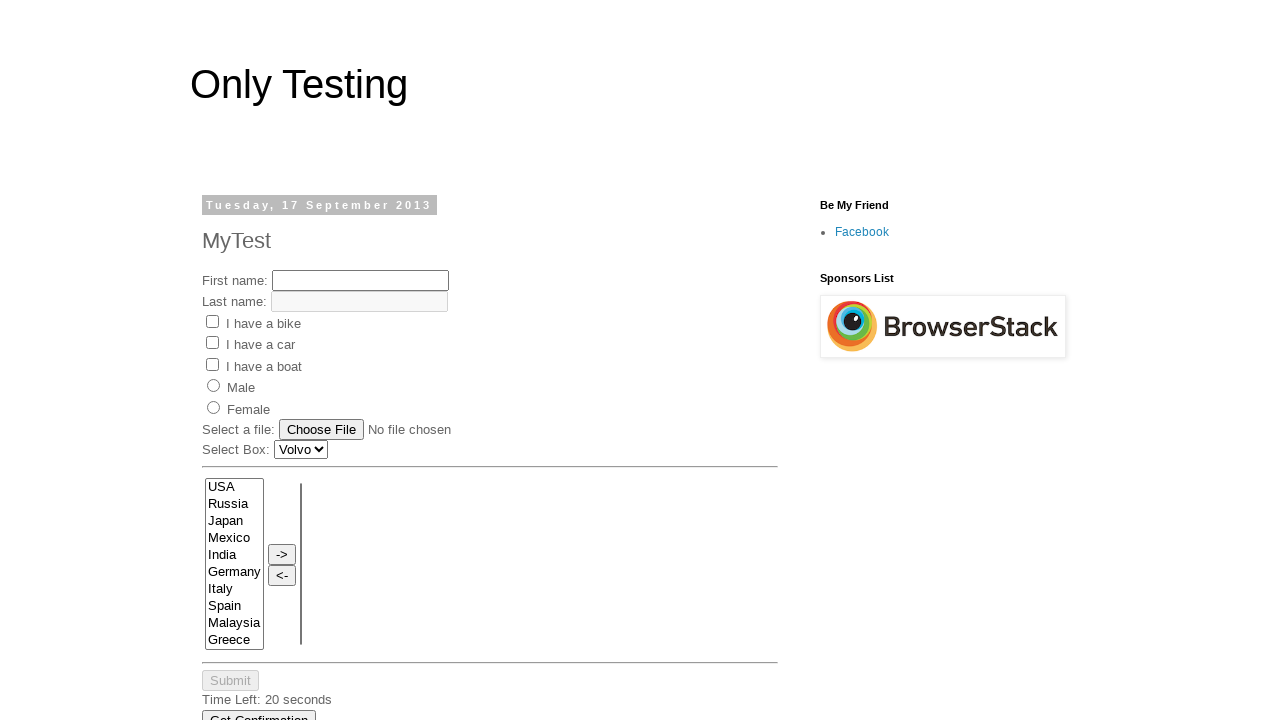

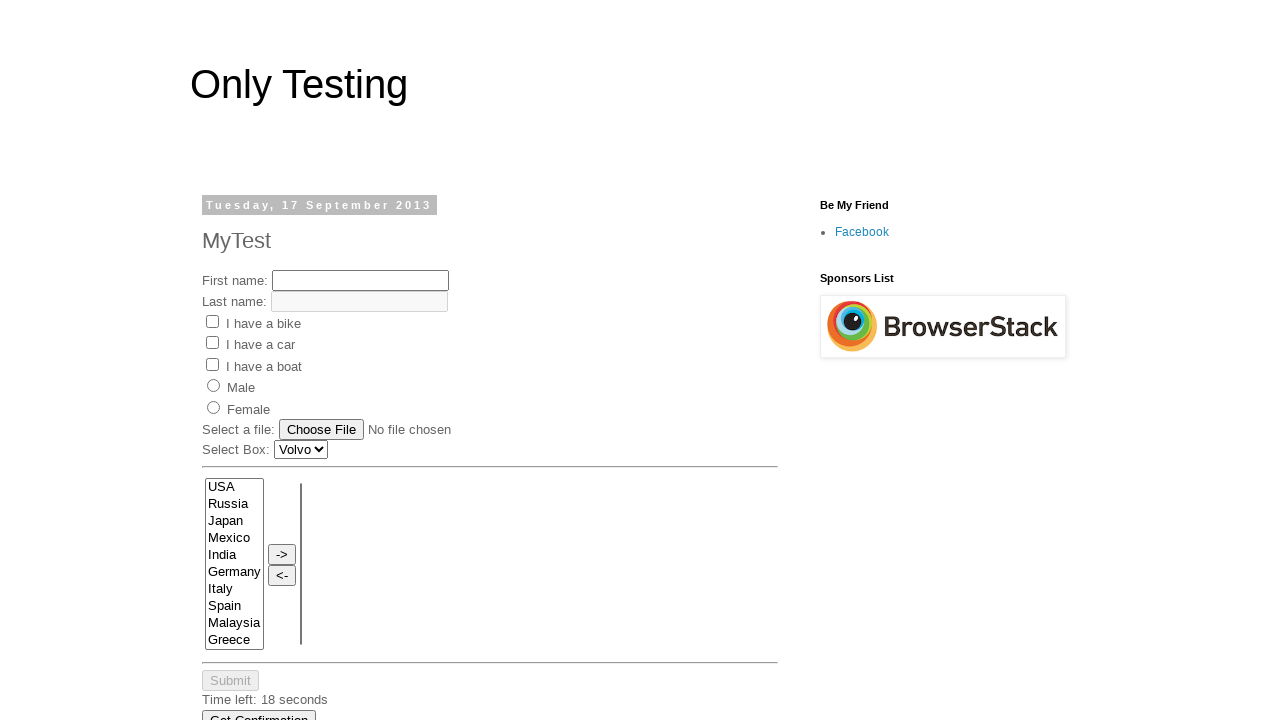